Tests that clicking the home icon logo navigates the user to the home/posts page.

Starting URL: http://training.skillo-bg.com:4300/users/register

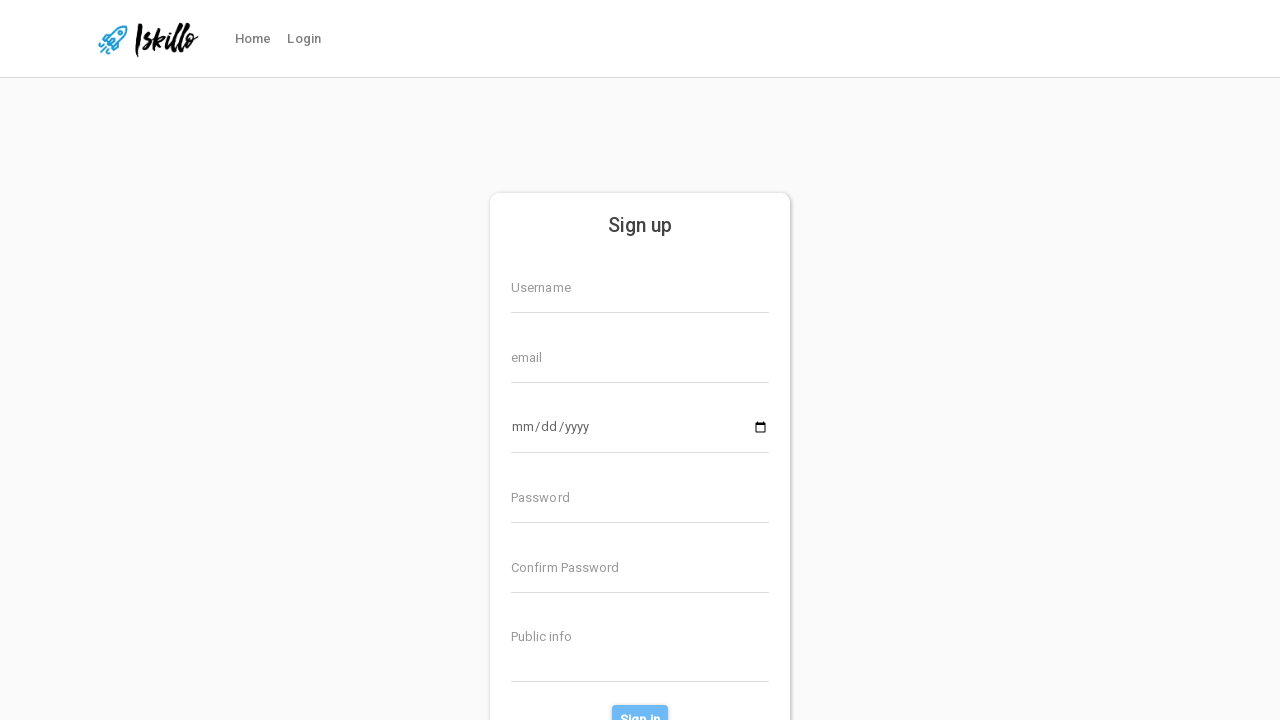

Waited for home icon to be displayed
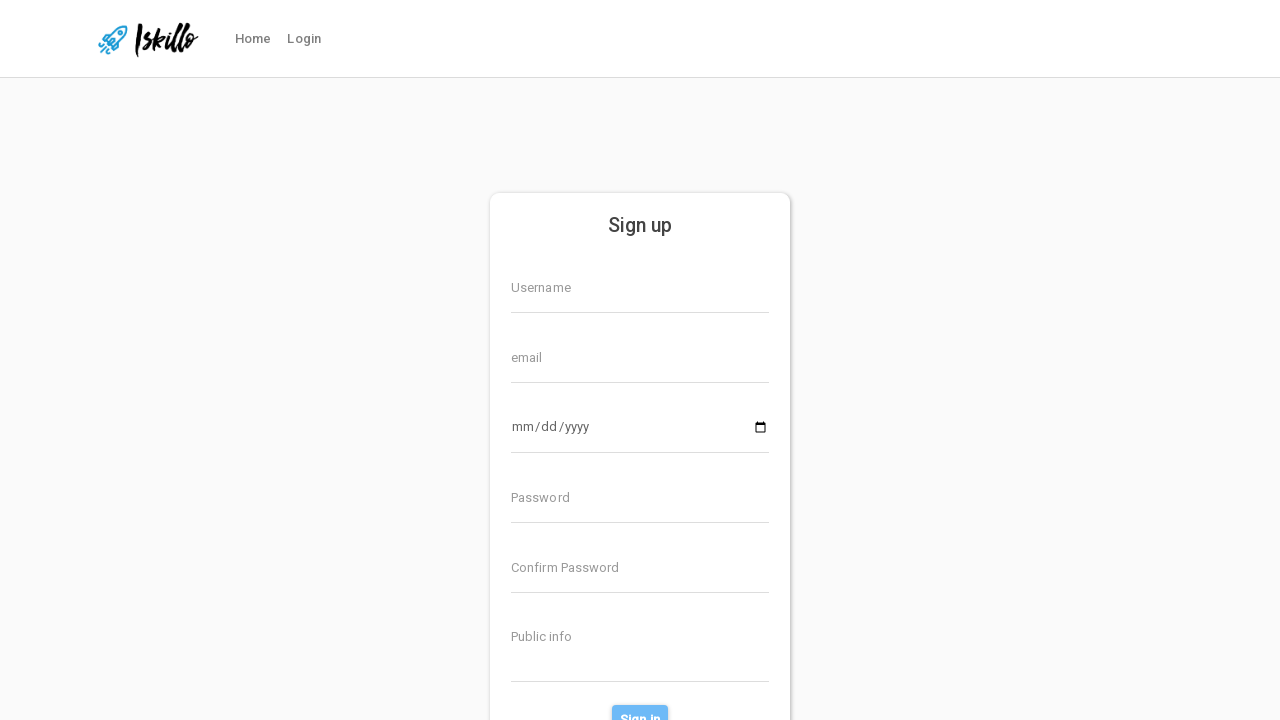

Clicked on home icon logo at (148, 39) on #homeIcon
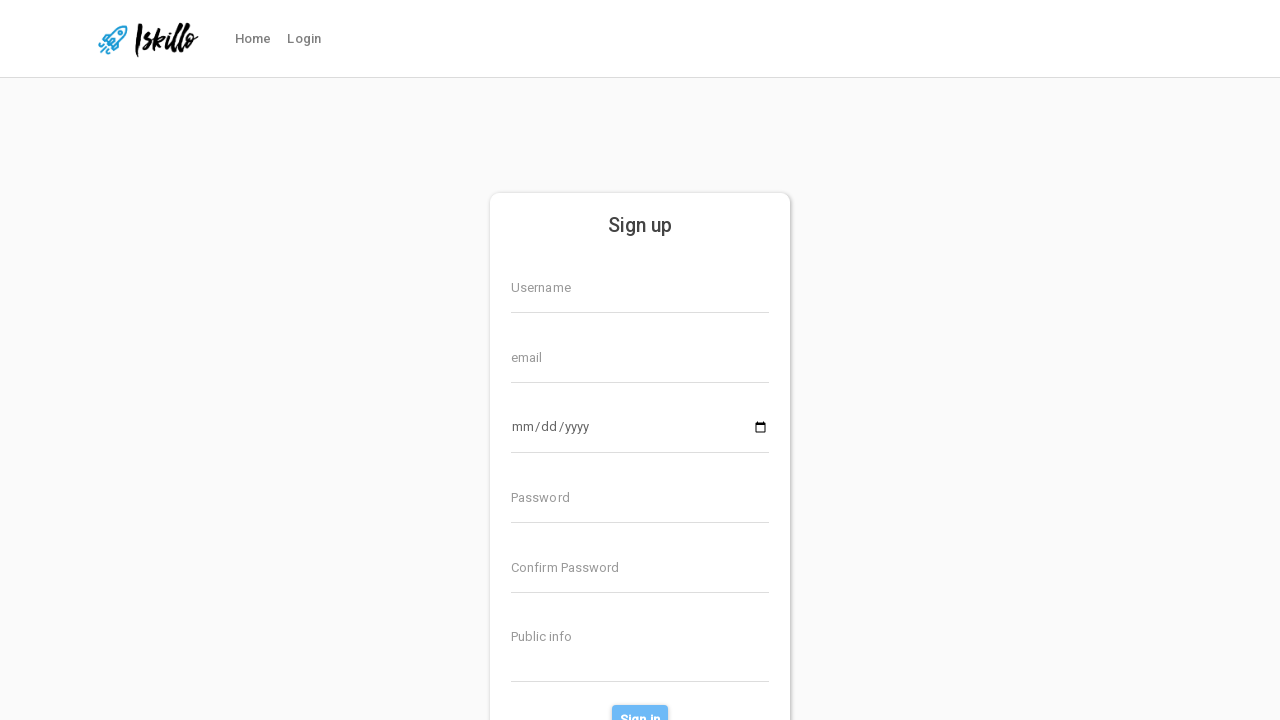

Verified navigation to home/posts page
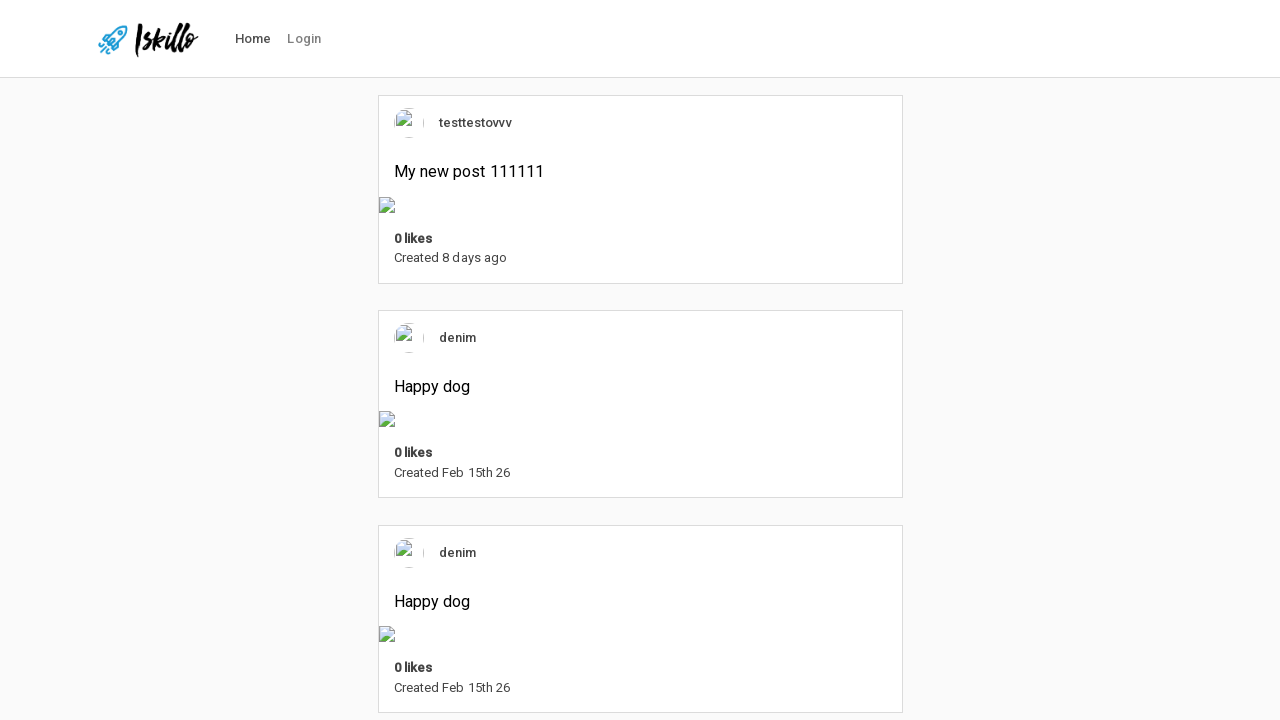

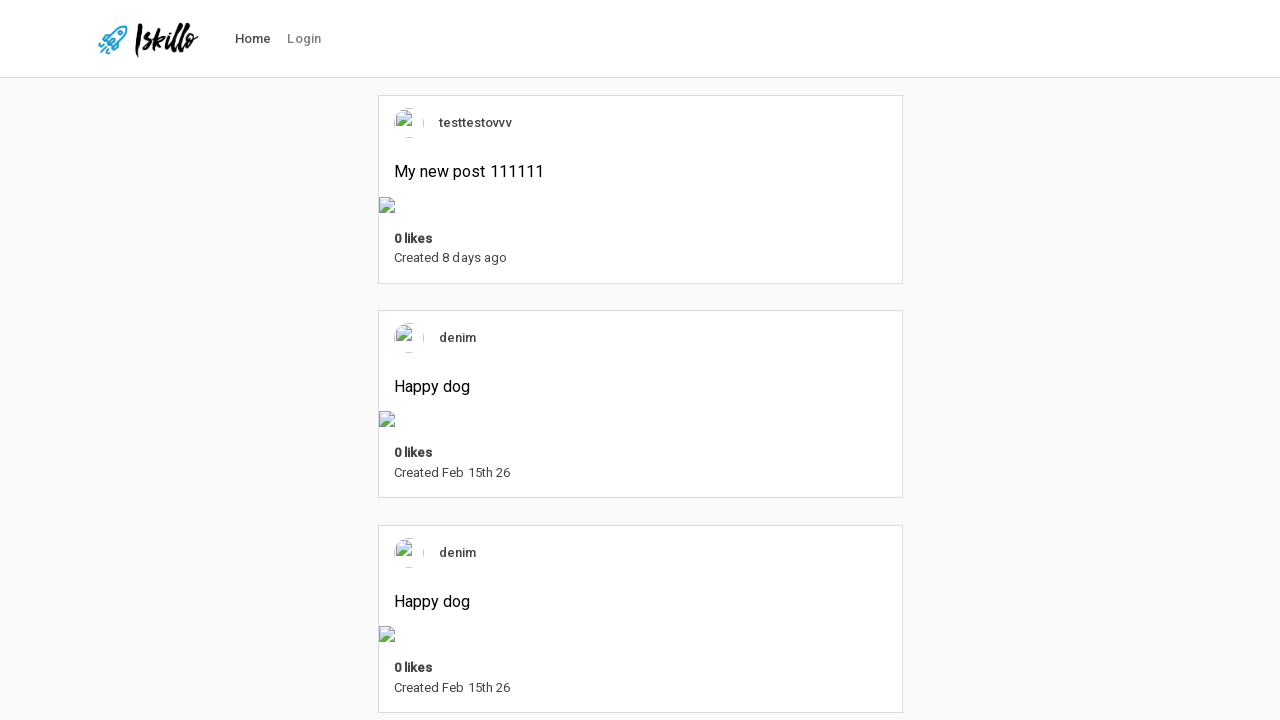